Tests that todo data persists after page reload

Starting URL: https://demo.playwright.dev/todomvc

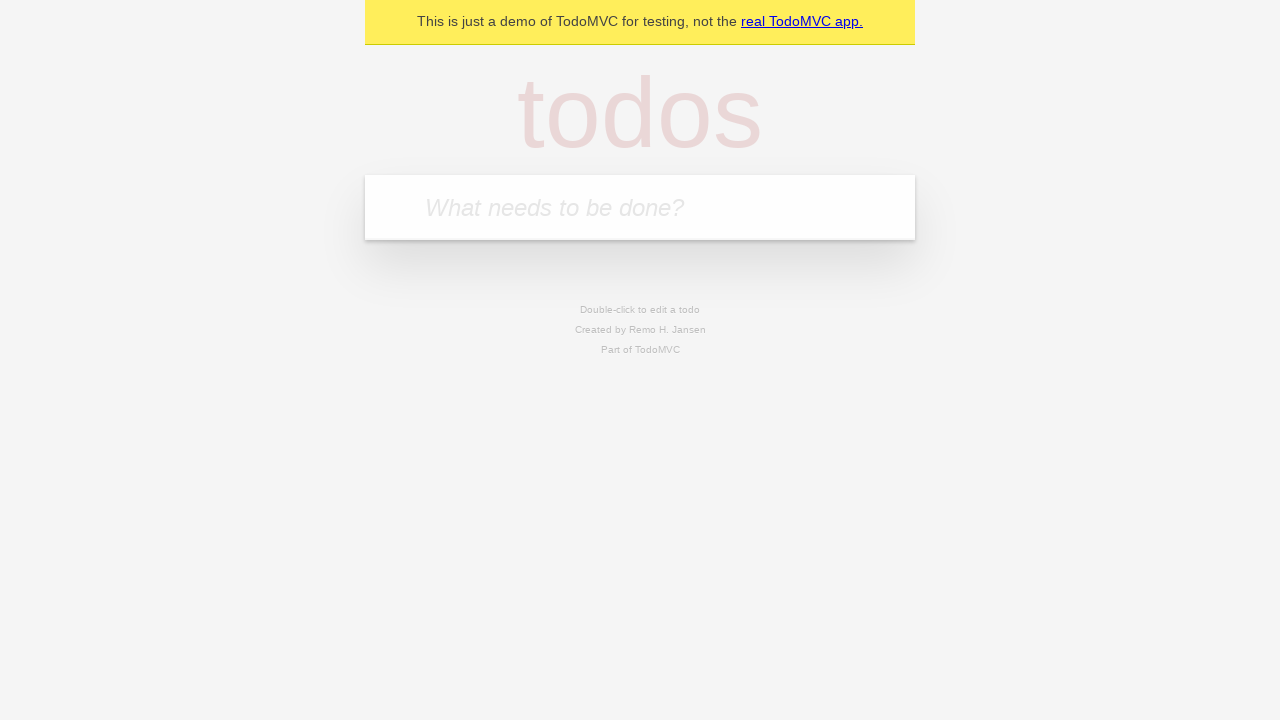

Filled todo input with 'buy some cheese' on internal:attr=[placeholder="What needs to be done?"i]
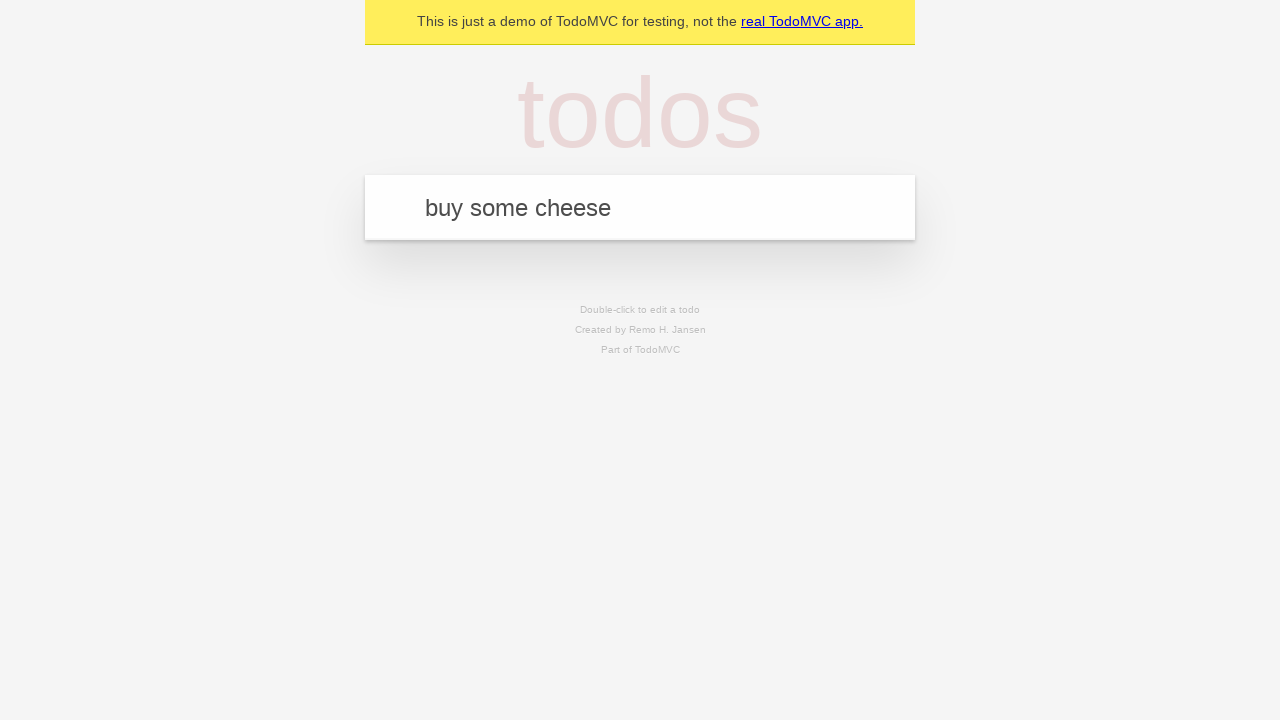

Pressed Enter to create first todo on internal:attr=[placeholder="What needs to be done?"i]
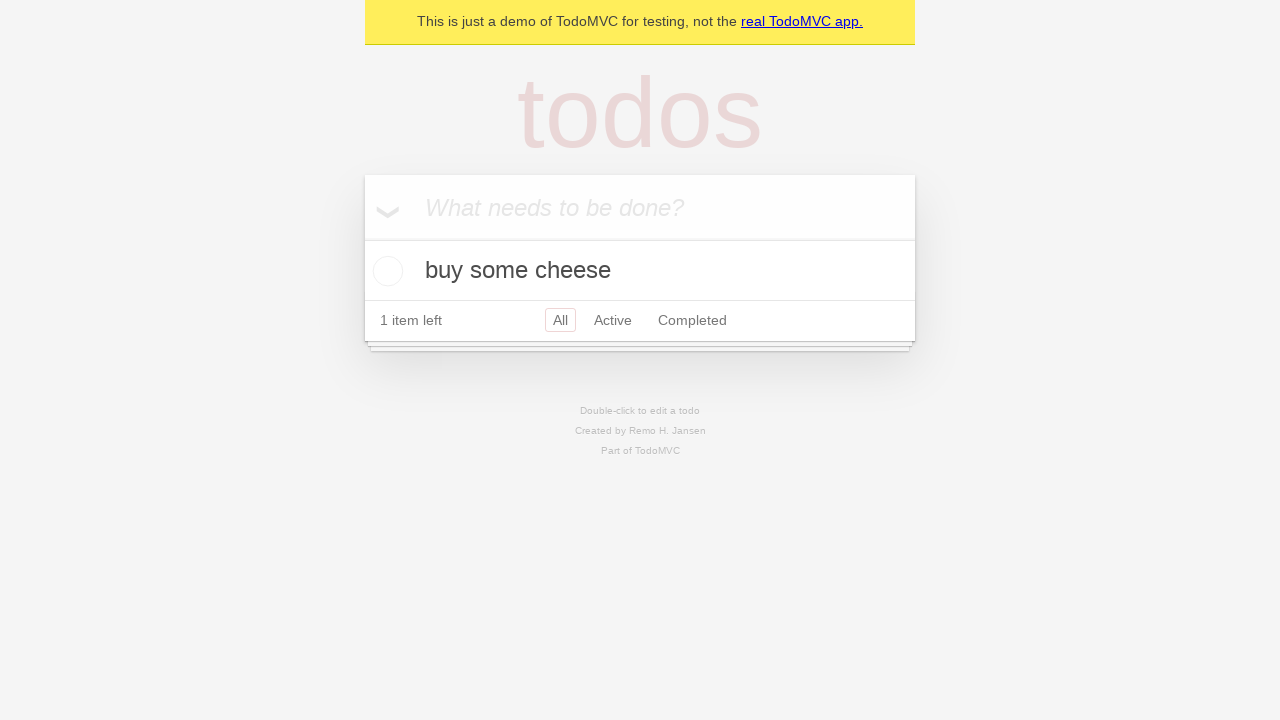

Filled todo input with 'feed the cat' on internal:attr=[placeholder="What needs to be done?"i]
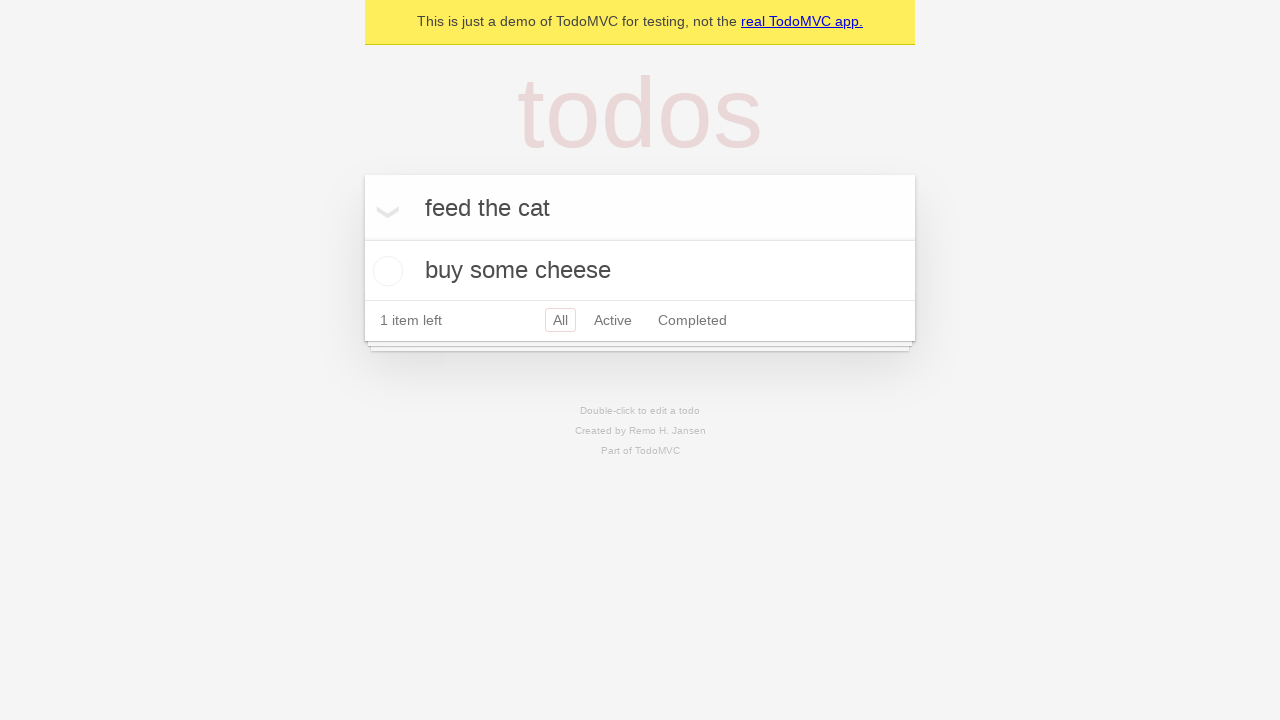

Pressed Enter to create second todo on internal:attr=[placeholder="What needs to be done?"i]
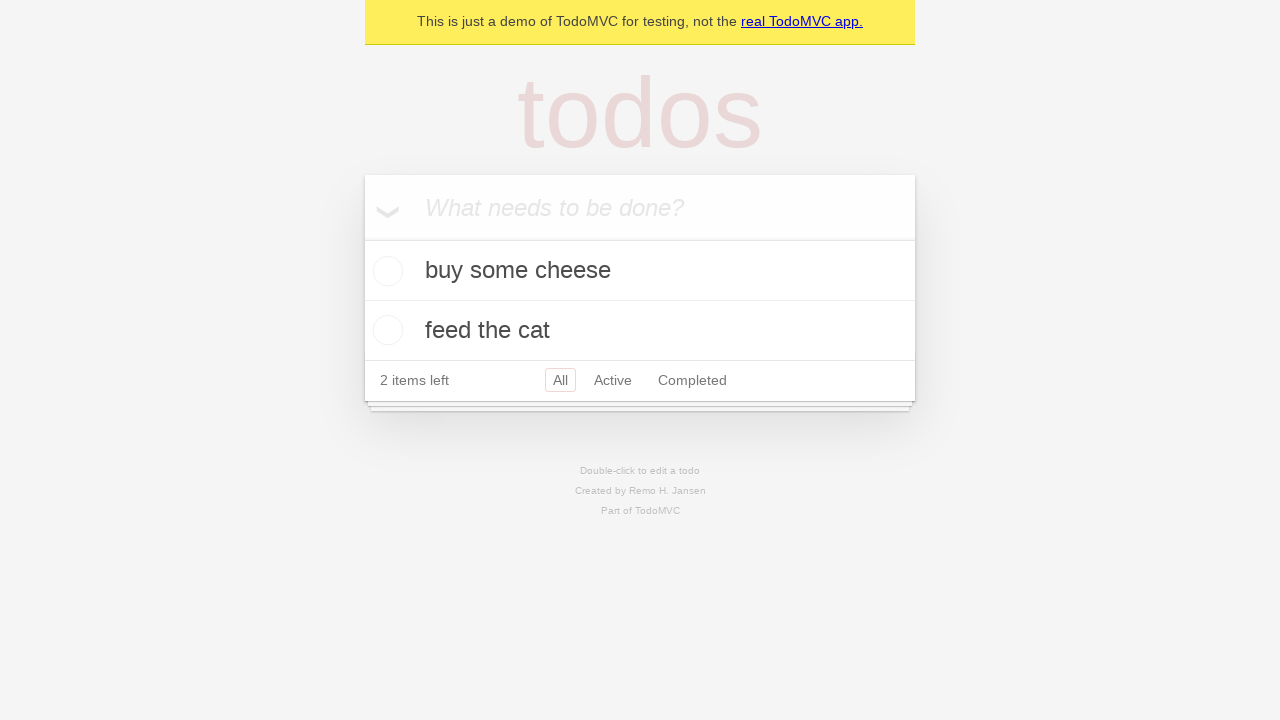

Checked first todo item at (385, 271) on internal:testid=[data-testid="todo-item"s] >> nth=0 >> internal:role=checkbox
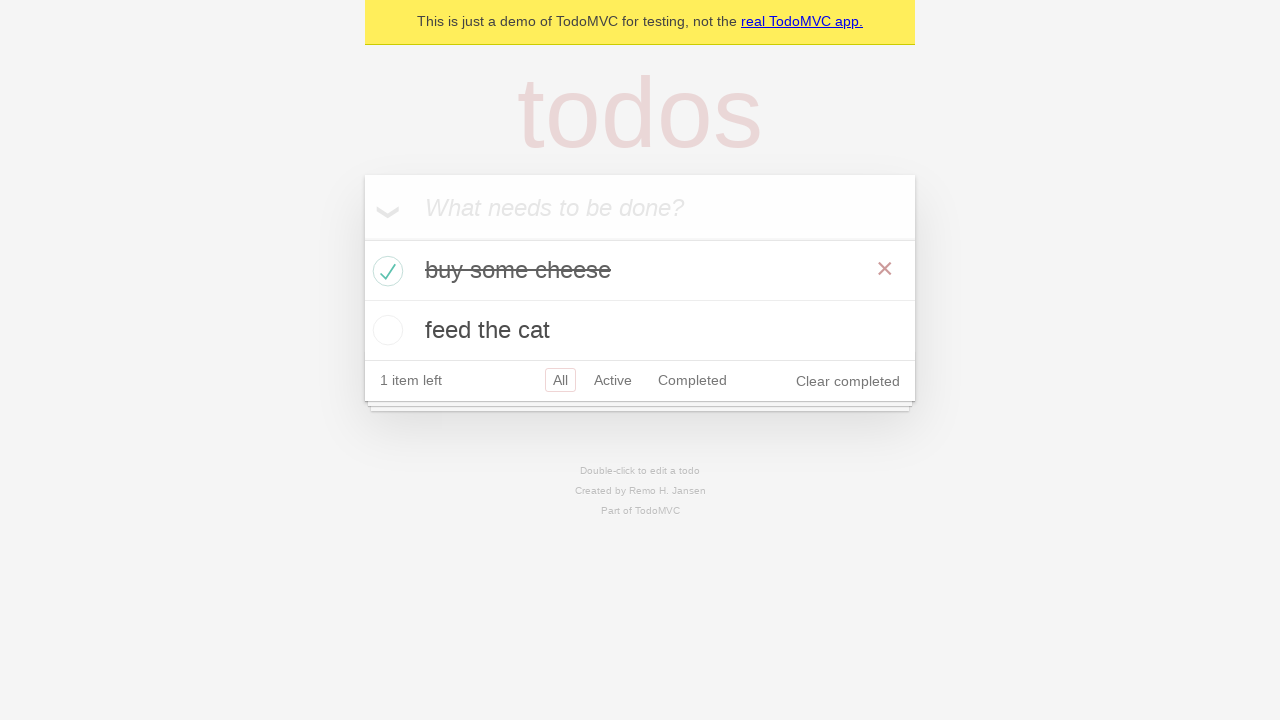

Reloaded page to test data persistence
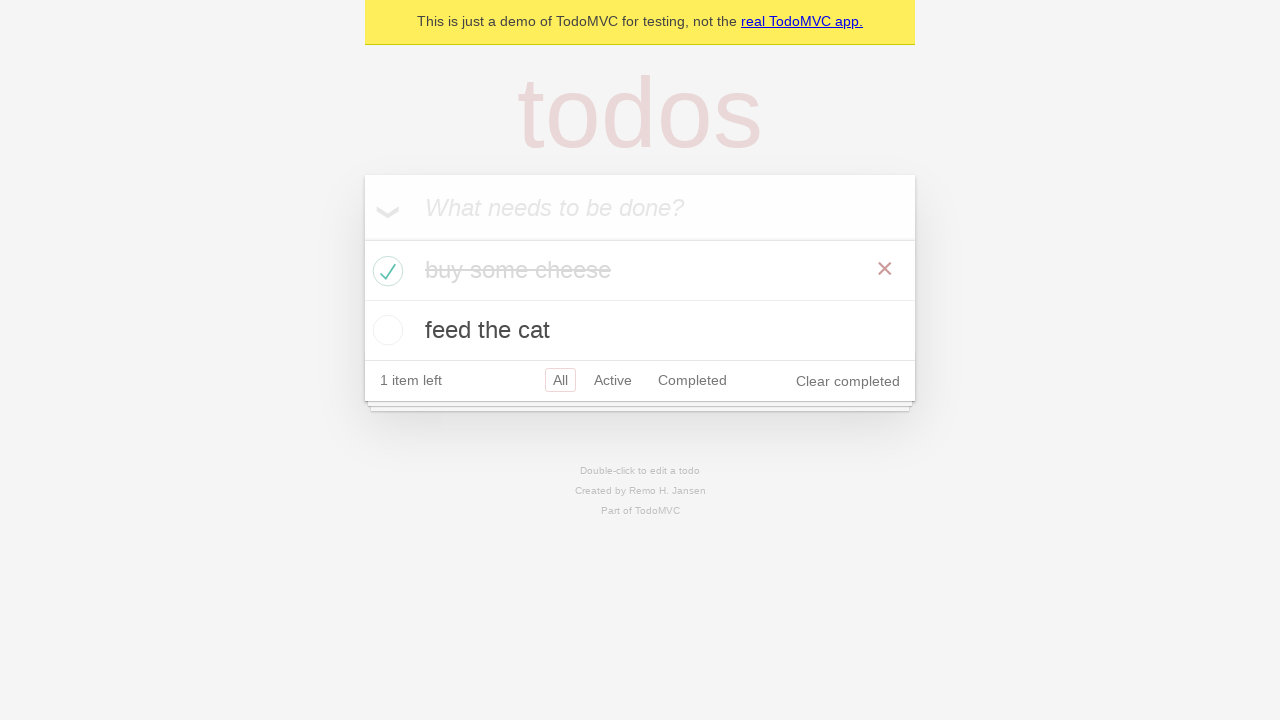

Waited for todo items to load after page reload
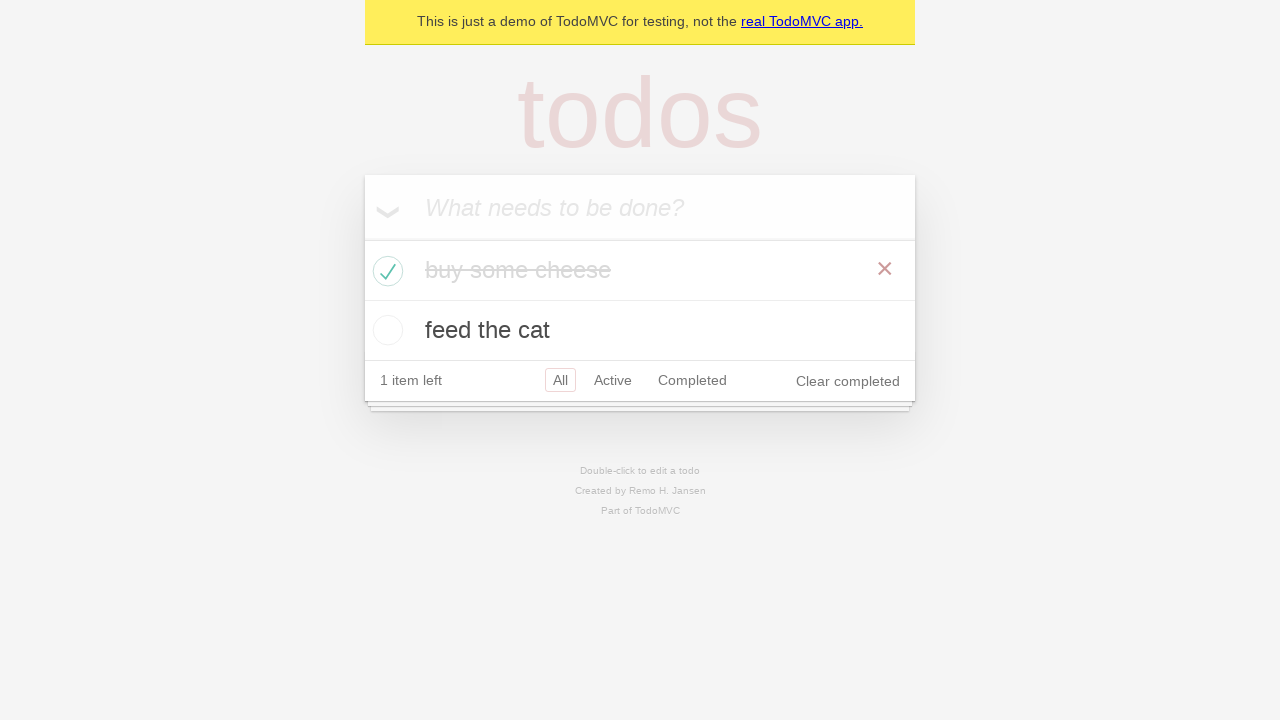

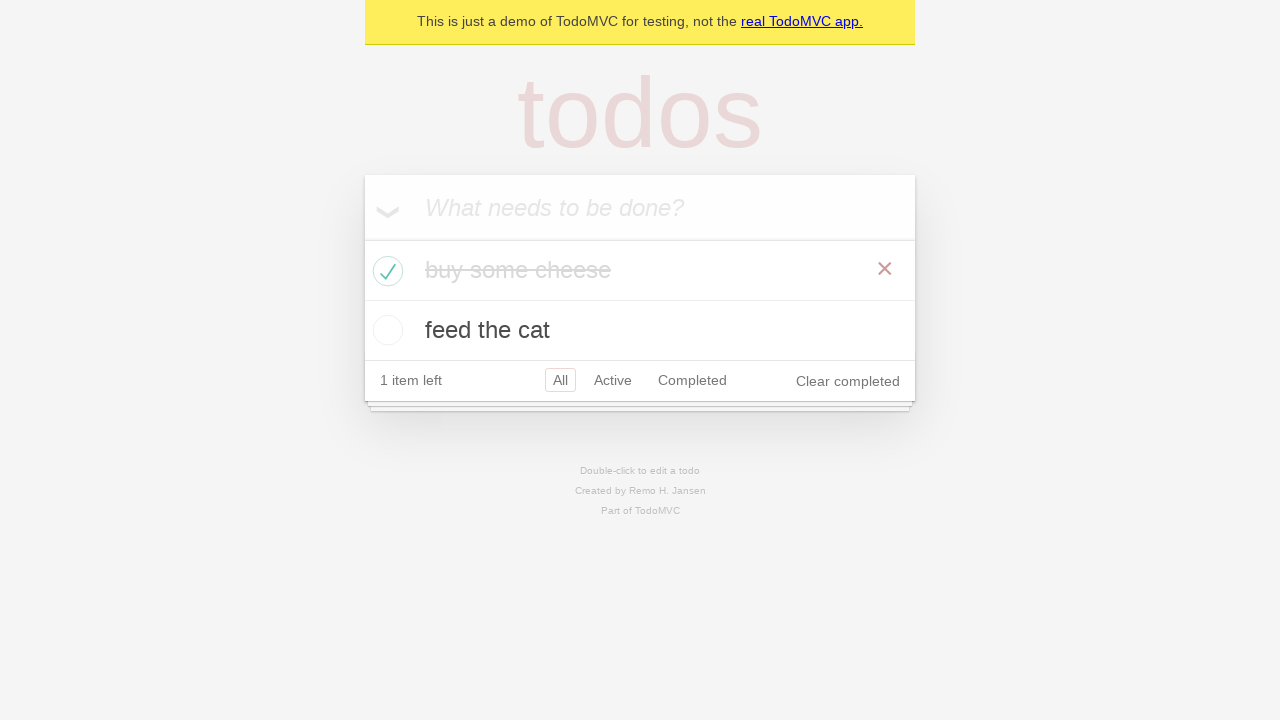